Tests navigation to First Class cabin class page by hovering over Travel Info dropdown and clicking the third menu item

Starting URL: https://www.delta.com

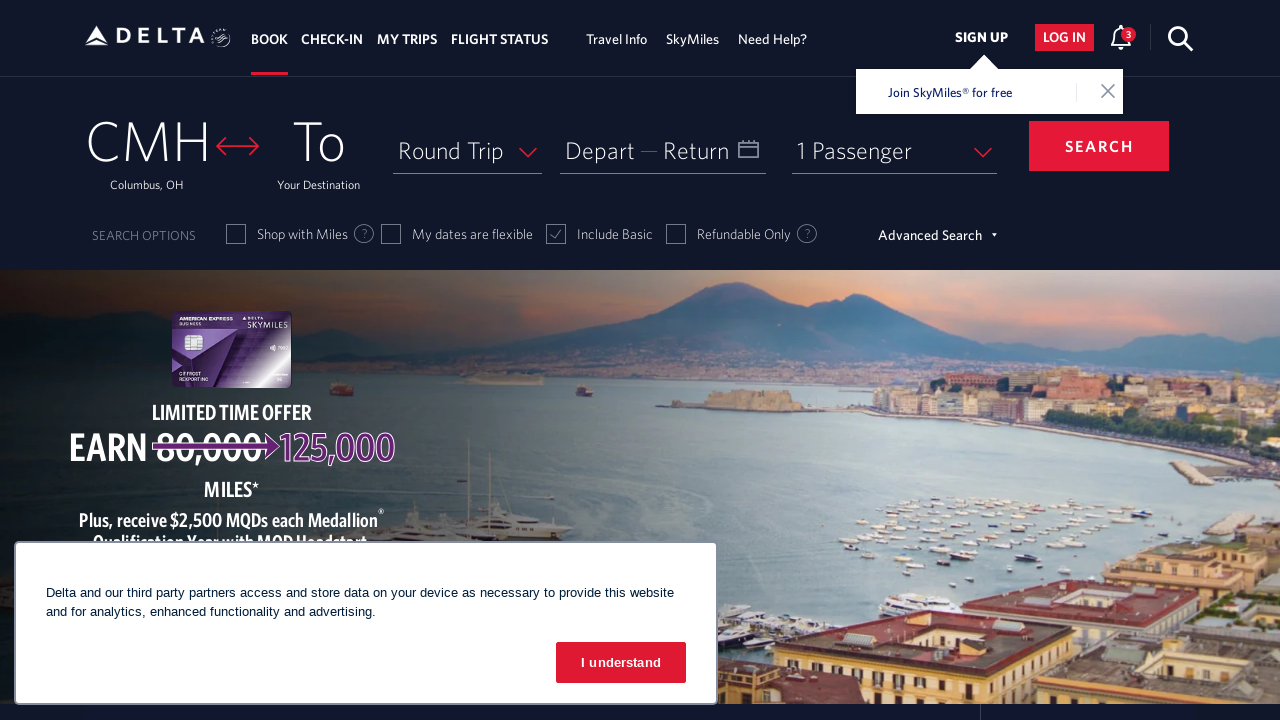

Travel Info dropdown (6th nav item) is visible and ready
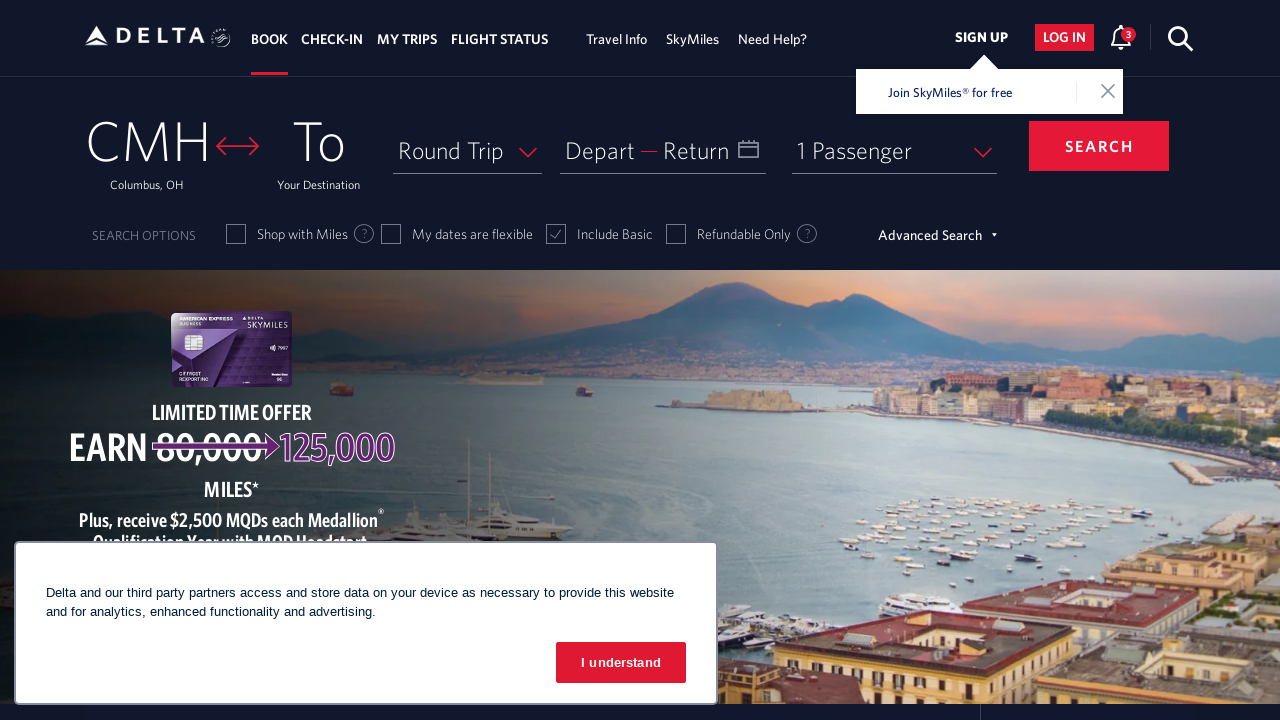

Hovered over Travel Info dropdown to reveal menu items at (618, 38) on xpath=//ul[@class='navbar-nav nav-primary nav']//li[6]
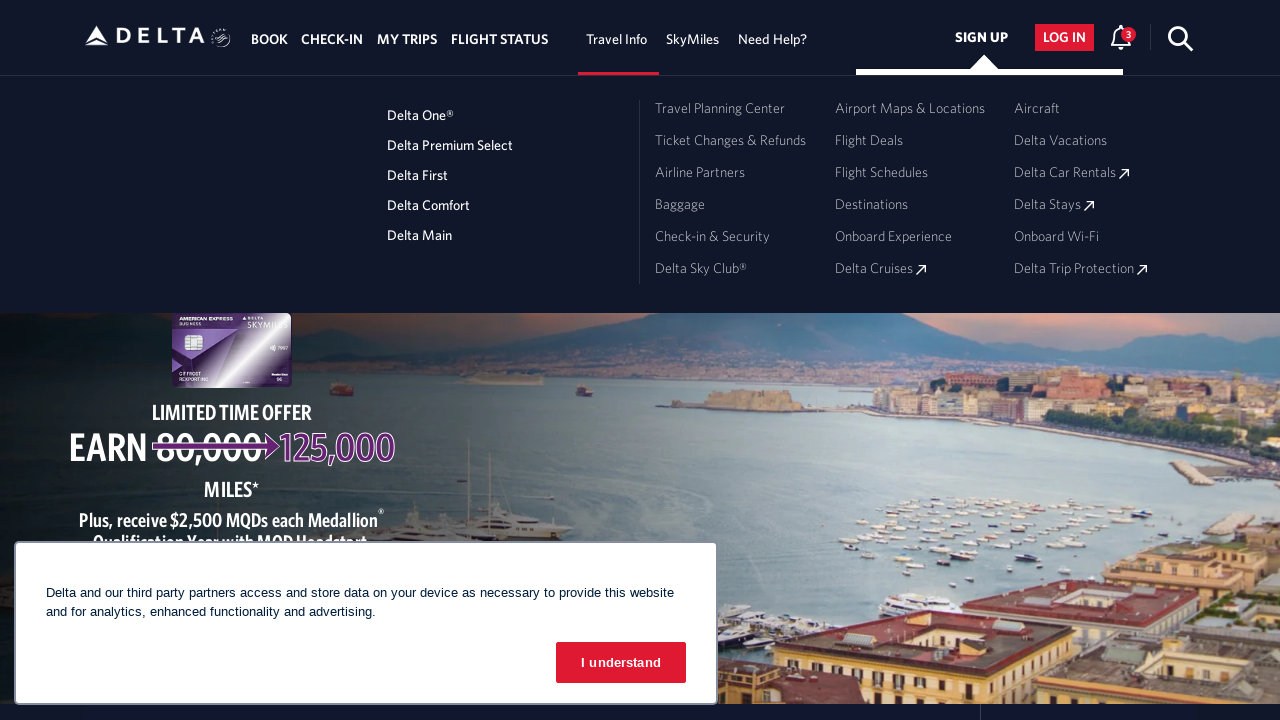

Clicked on First Class menu item (third item in dropdown) at (501, 175) on xpath=//ul[@class='list-unstyled m-lg-0']//li[3]
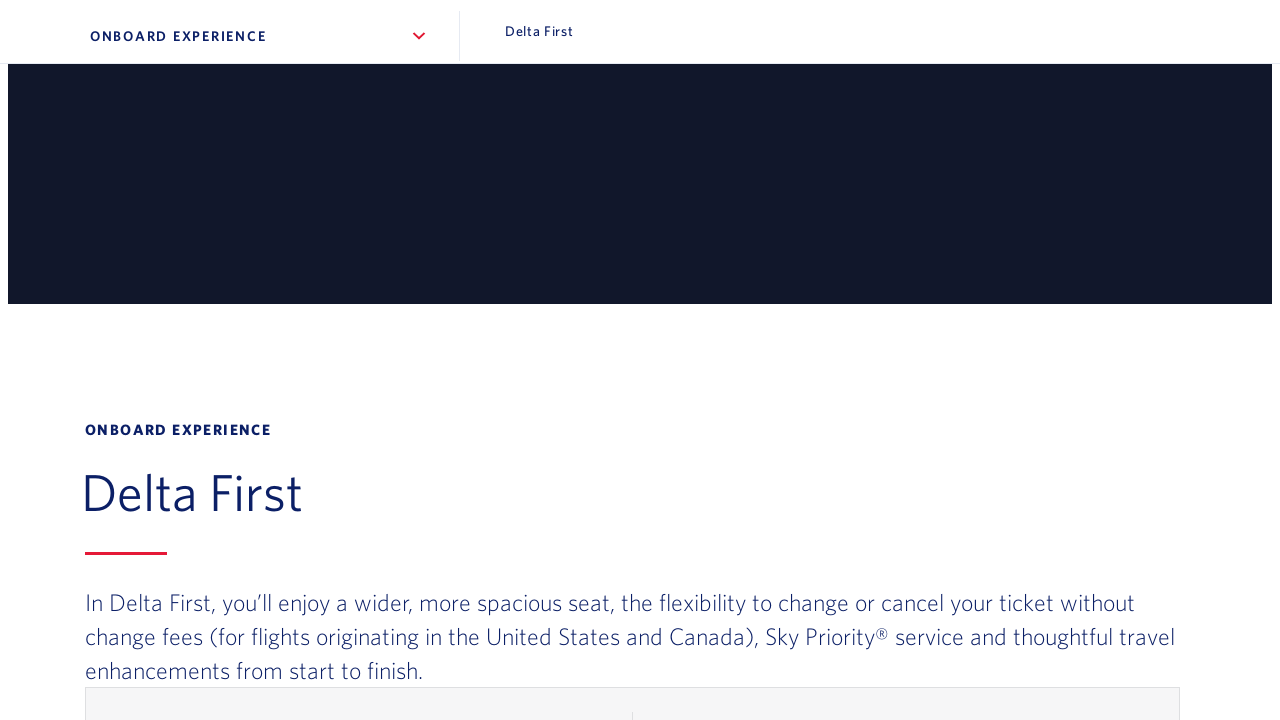

First Class cabin class page loaded successfully
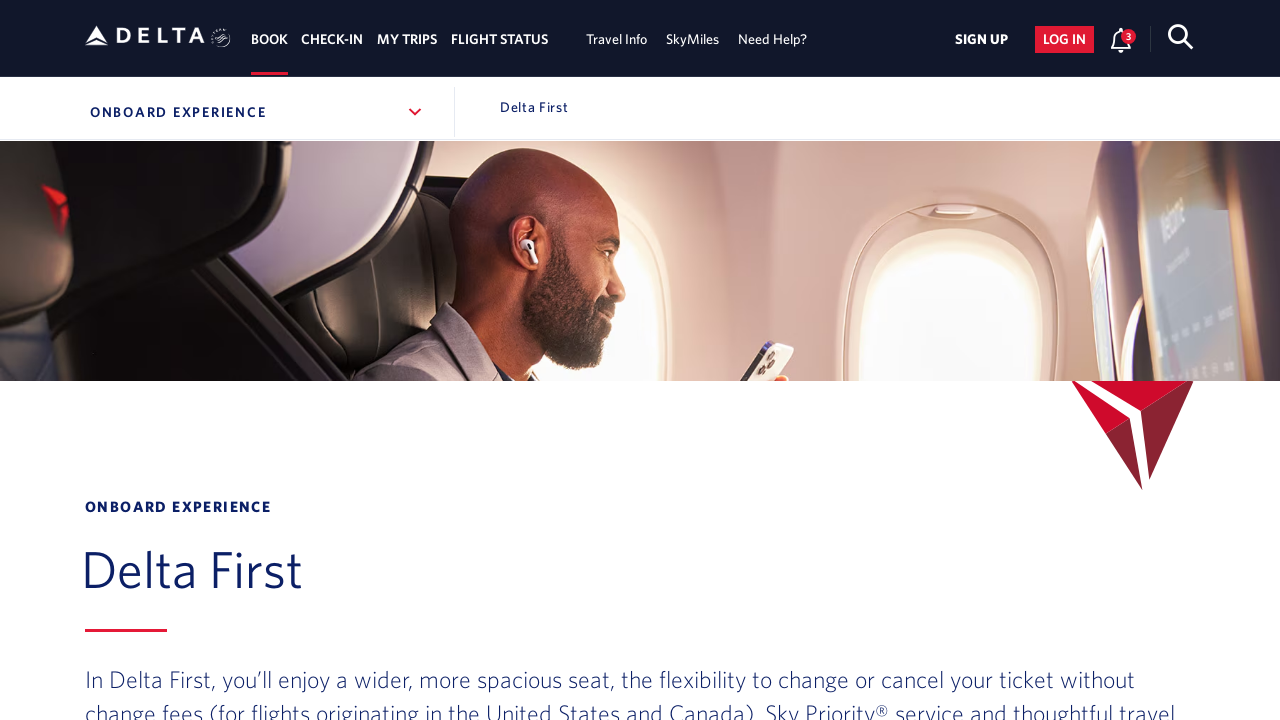

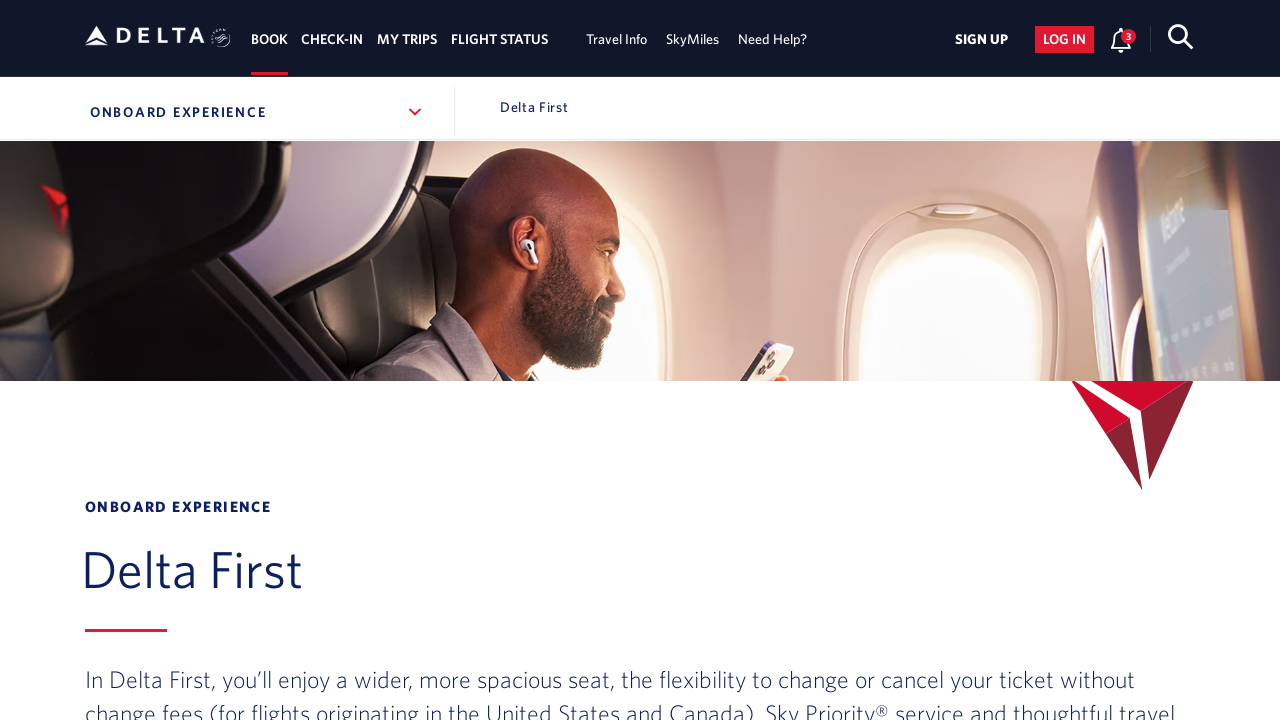